Tests a slow calculator web application by setting a delay value, performing an addition operation (7 + 8), and verifying the result equals 15

Starting URL: https://bonigarcia.dev/selenium-webdriver-java/slow-calculator.html

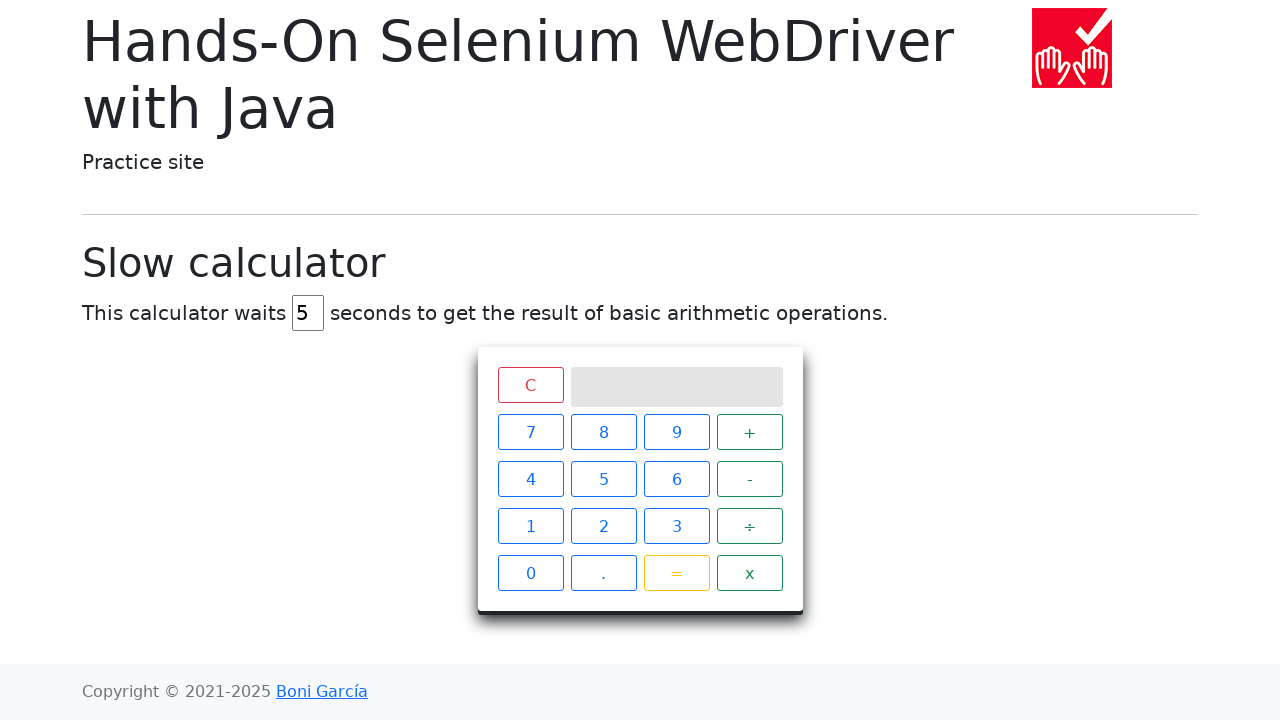

Navigated to slow calculator web application
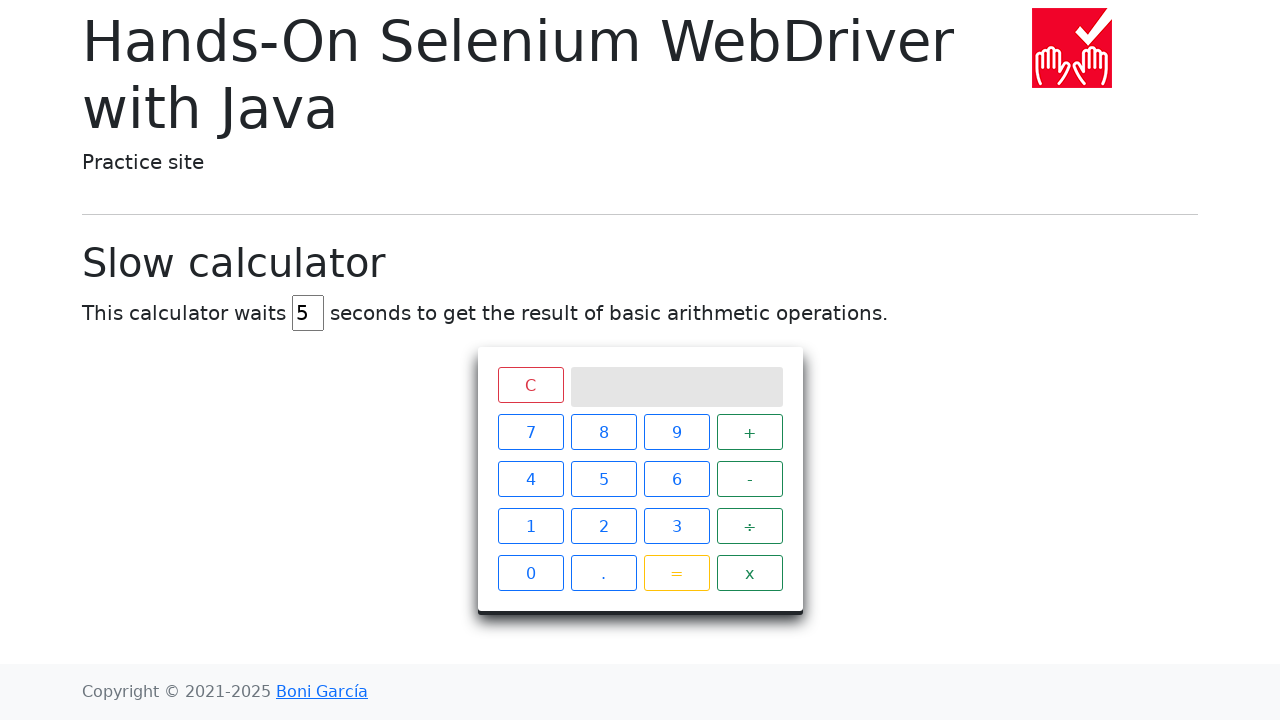

Cleared the delay input field on #delay
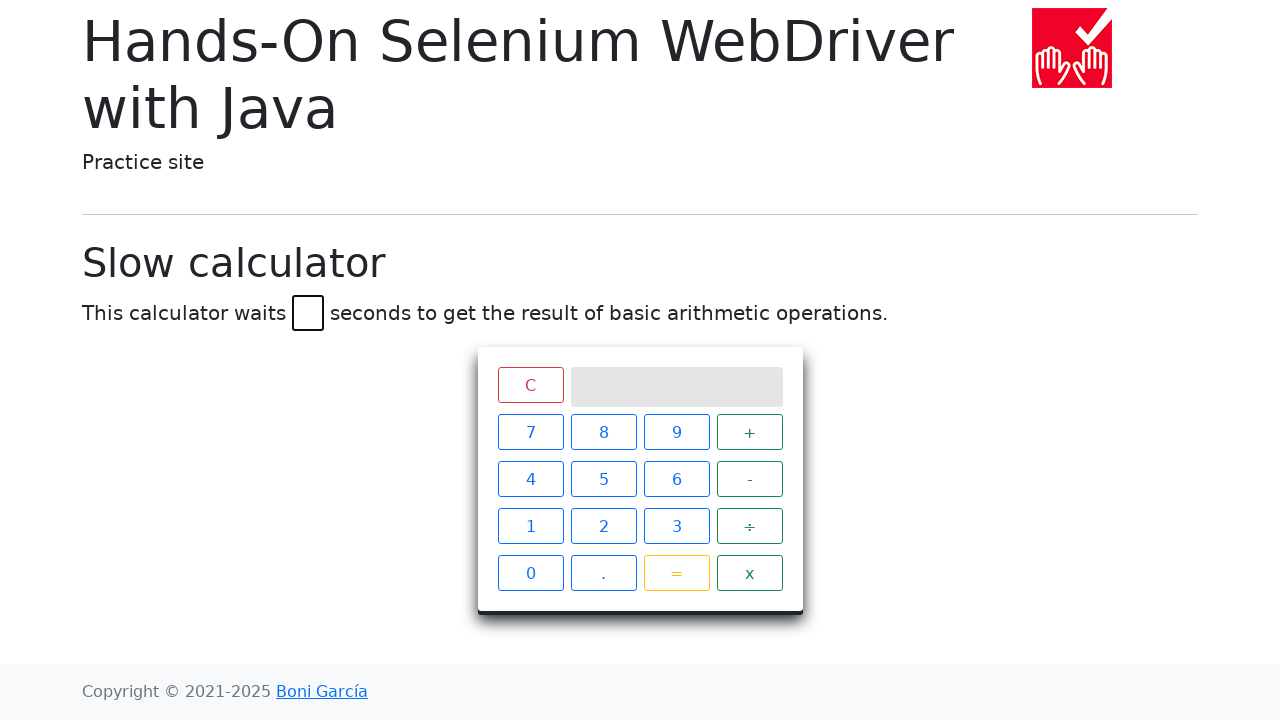

Set delay to 45 seconds on #delay
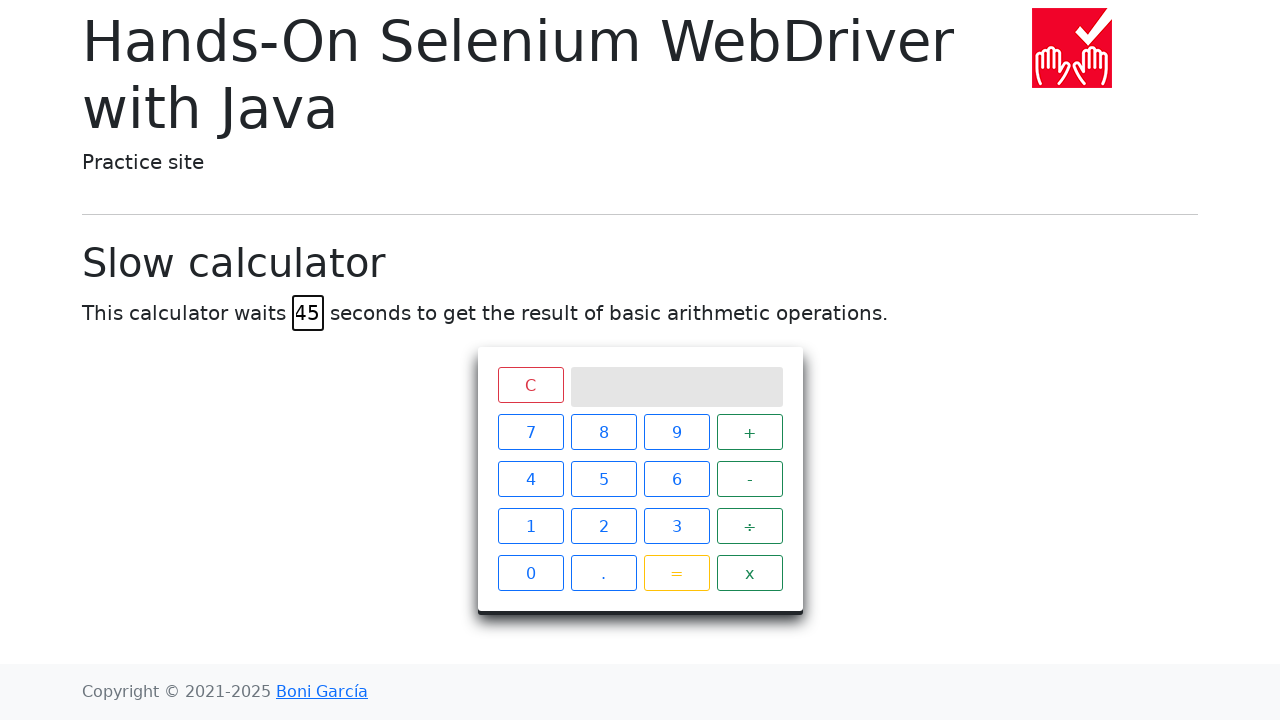

Clicked calculator button '7' at (530, 432) on xpath=//span[text()='7']
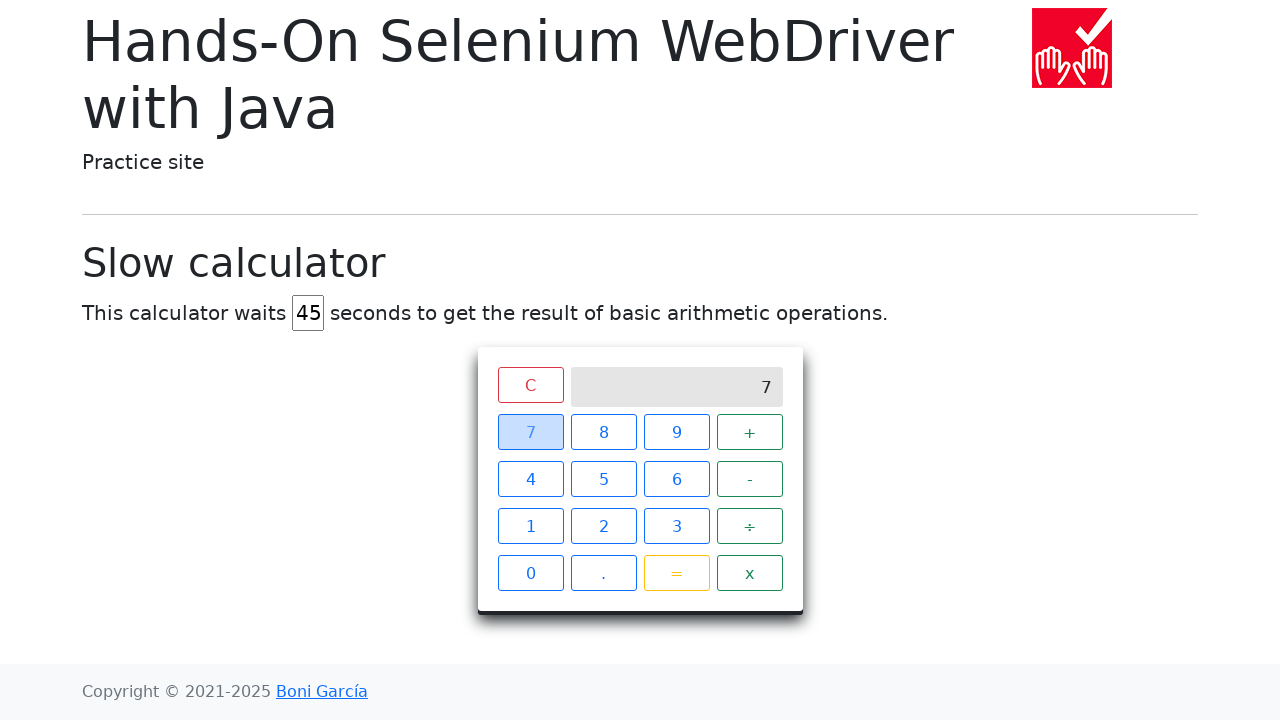

Clicked calculator button '+' at (750, 432) on xpath=//span[text()='+']
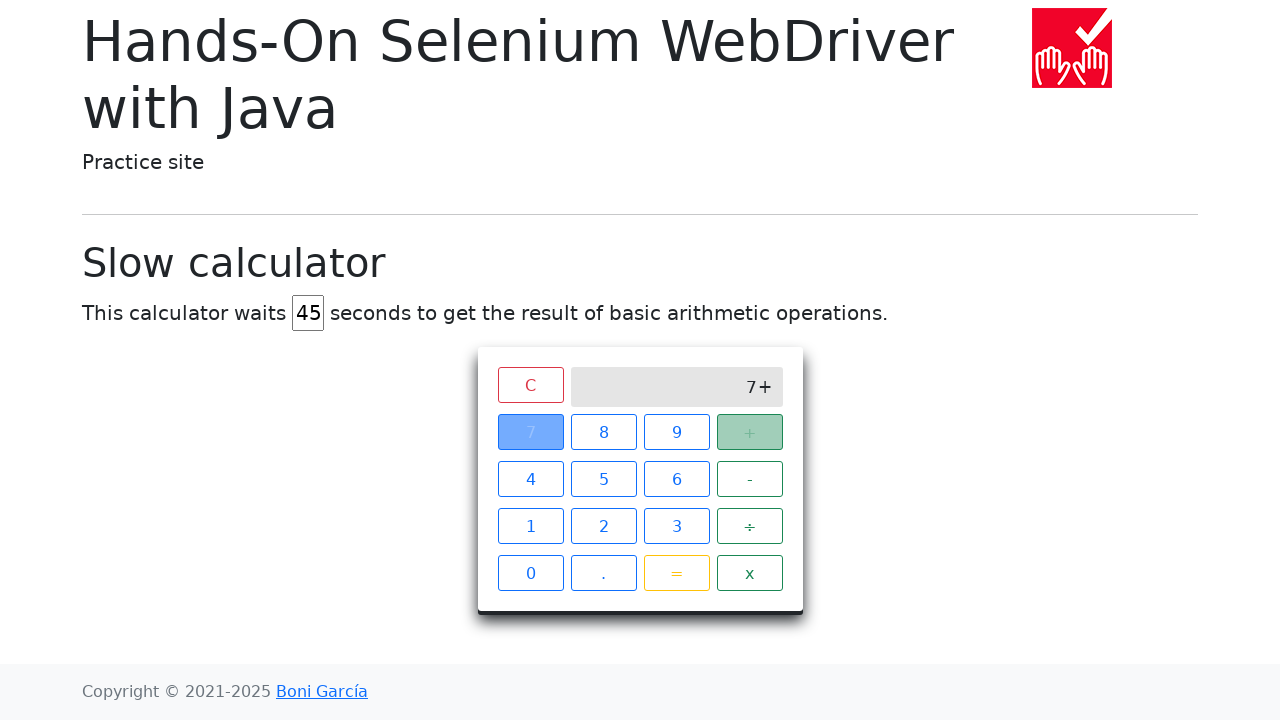

Clicked calculator button '8' at (604, 432) on xpath=//span[text()='8']
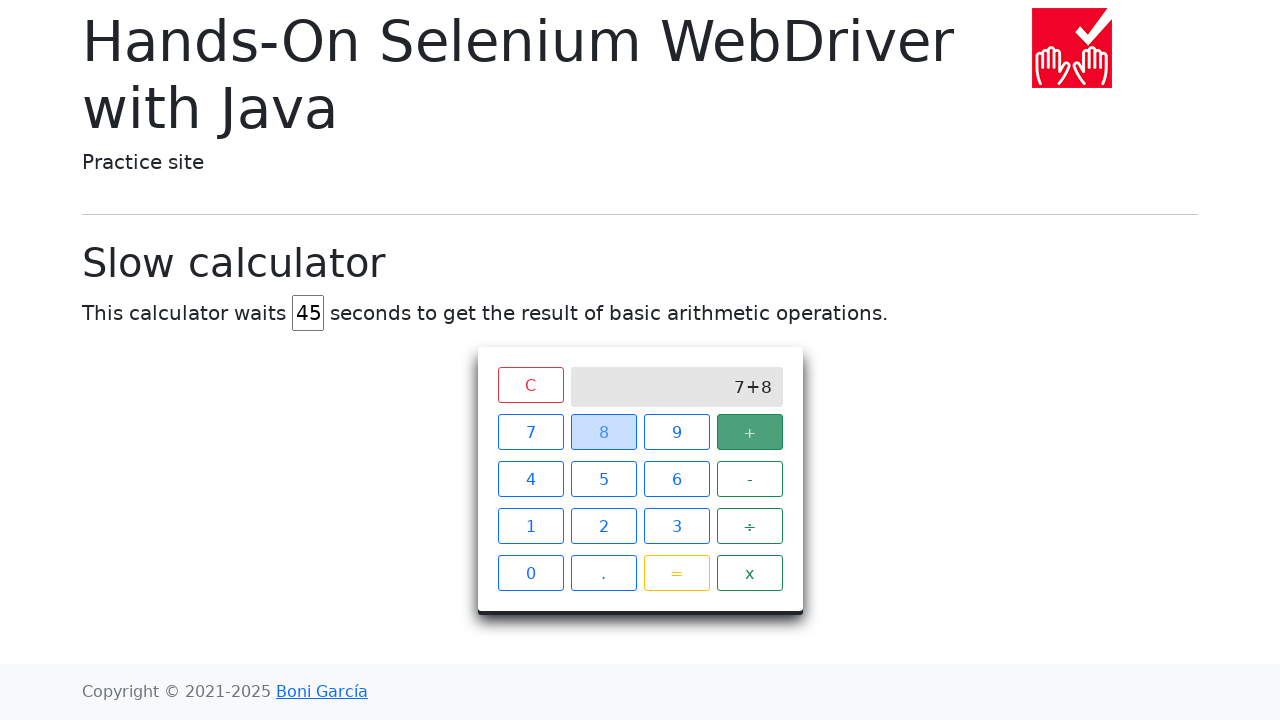

Clicked calculator button '=' to perform addition at (676, 573) on xpath=//span[text()='=']
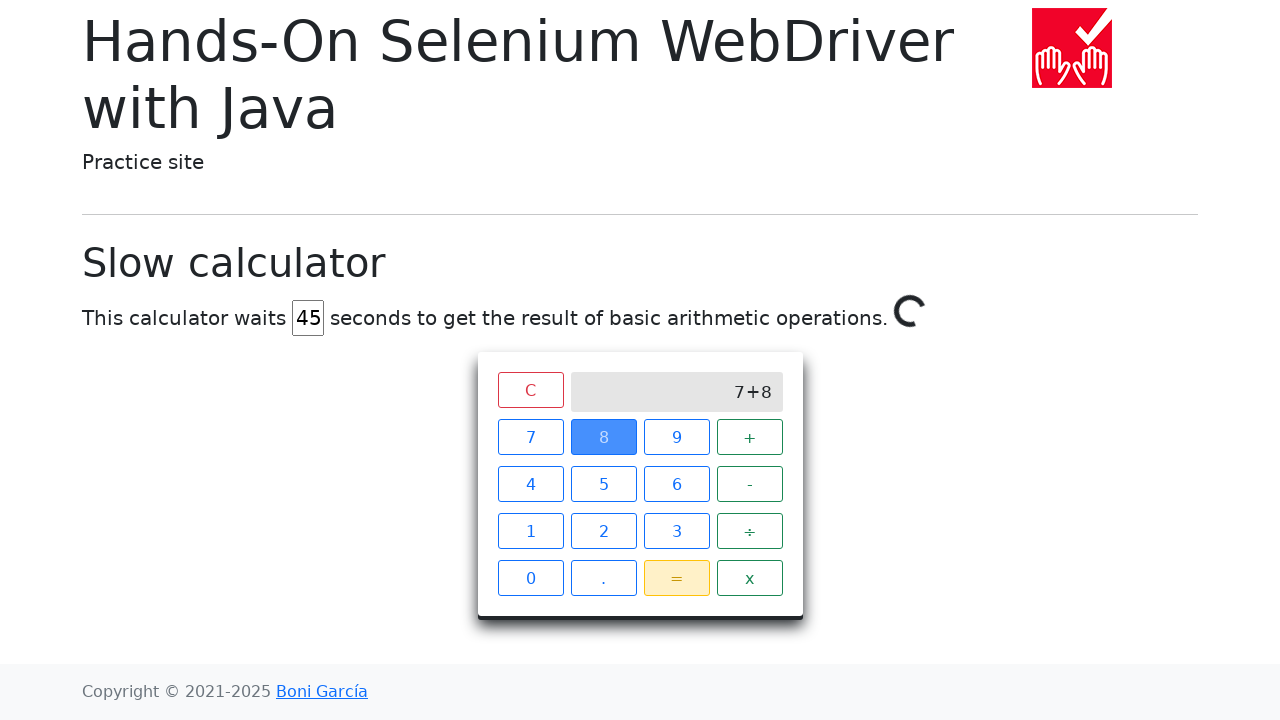

Calculator result '15' appeared on screen after 45-second delay
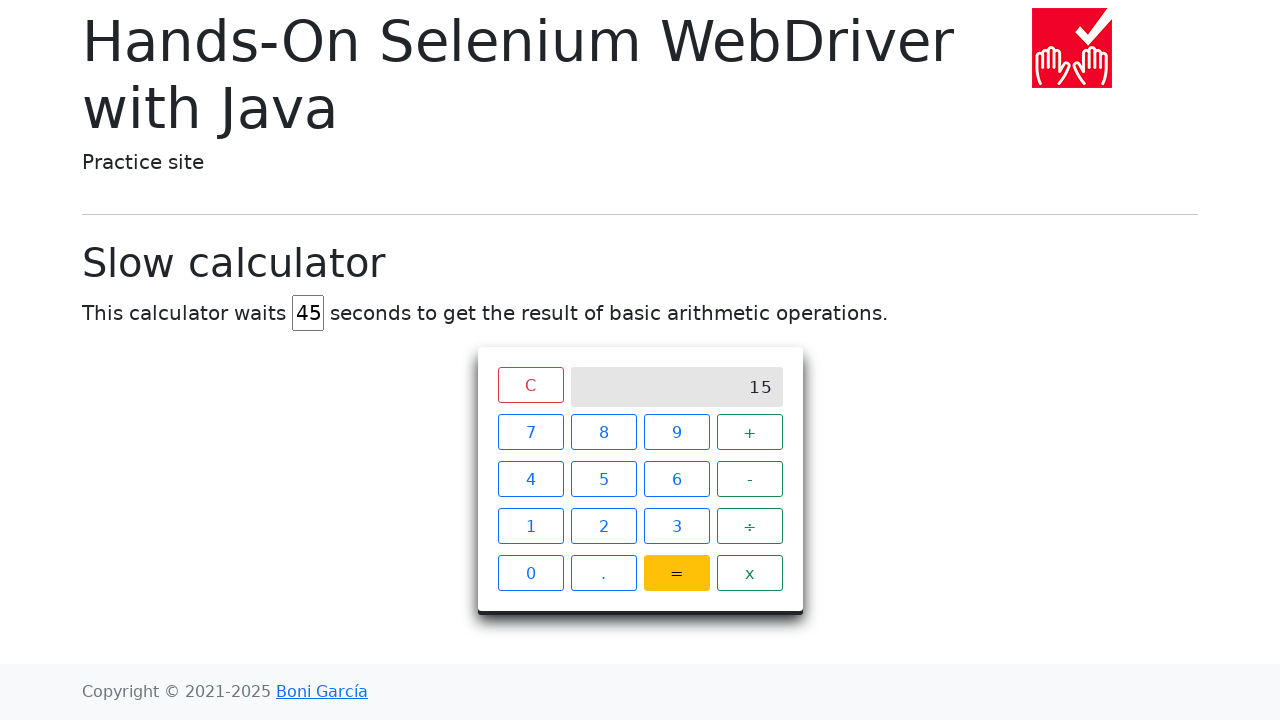

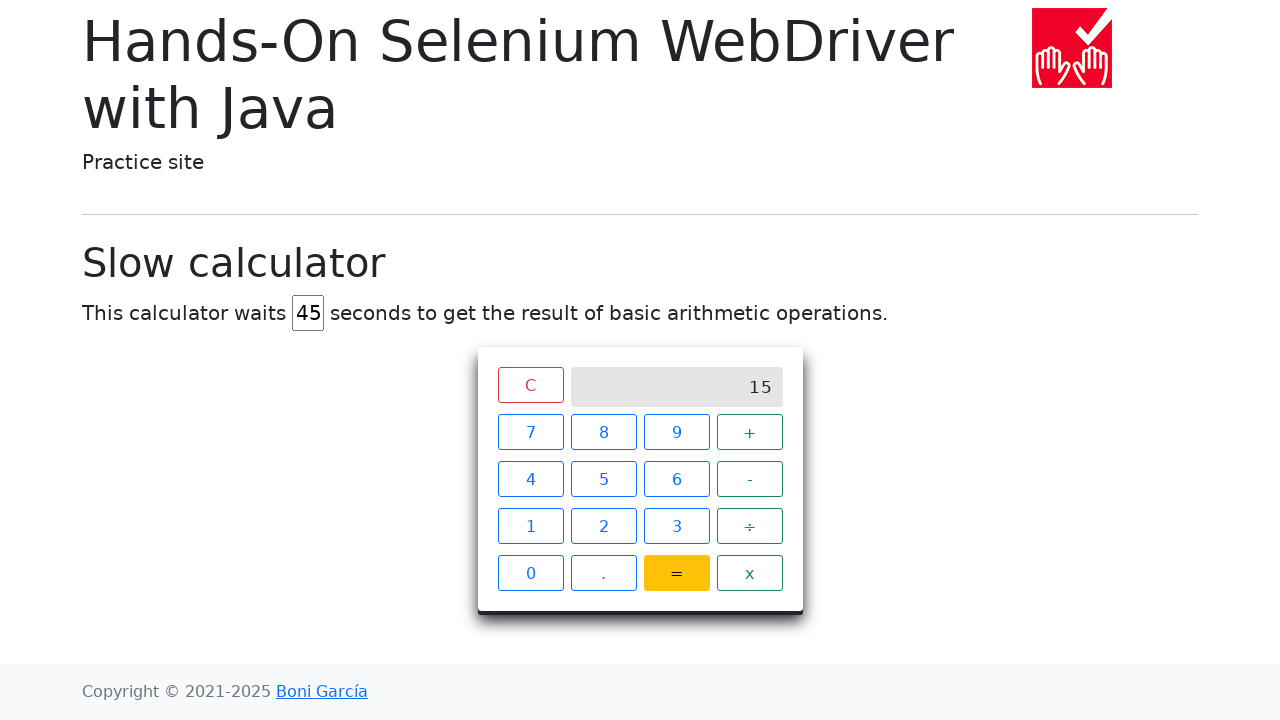